Tests the Deals header navigation on trip.com by clicking the Deals link in the header and verifying that the deals page loads successfully with the expected heading element.

Starting URL: https://trip.com/

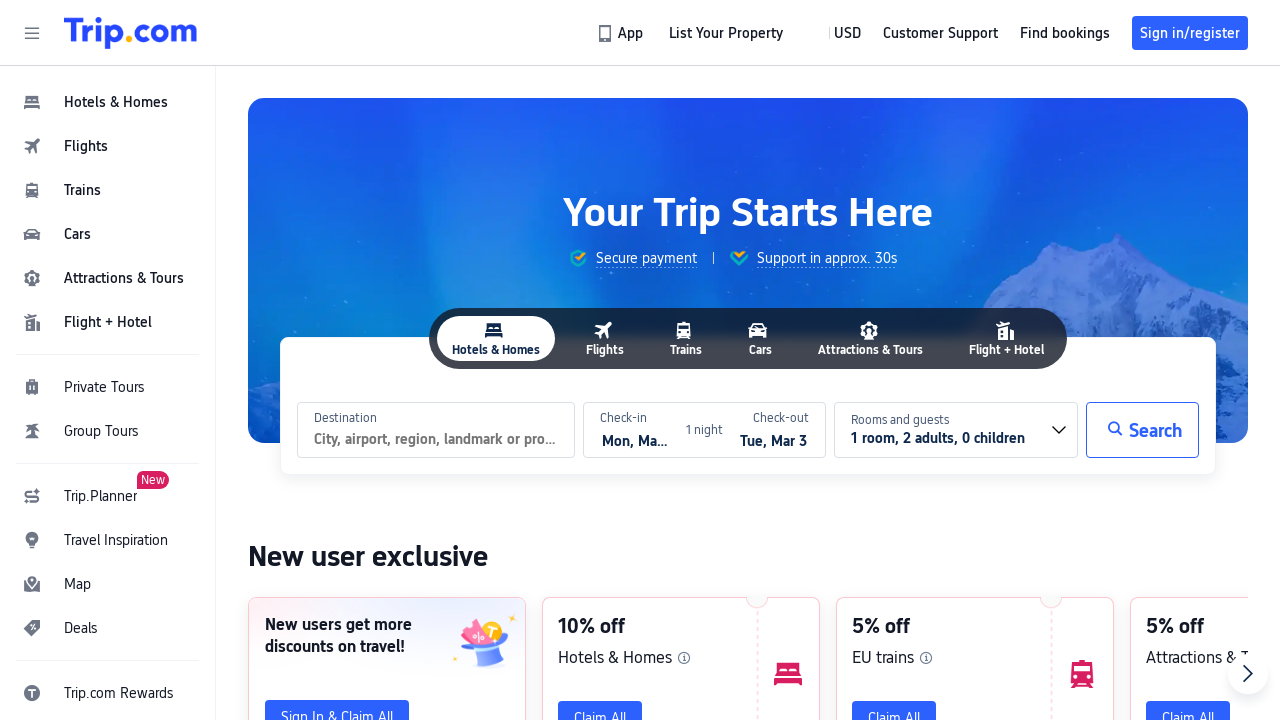

Clicked Deals link in header navigation at (108, 628) on #header_action_nav_sales
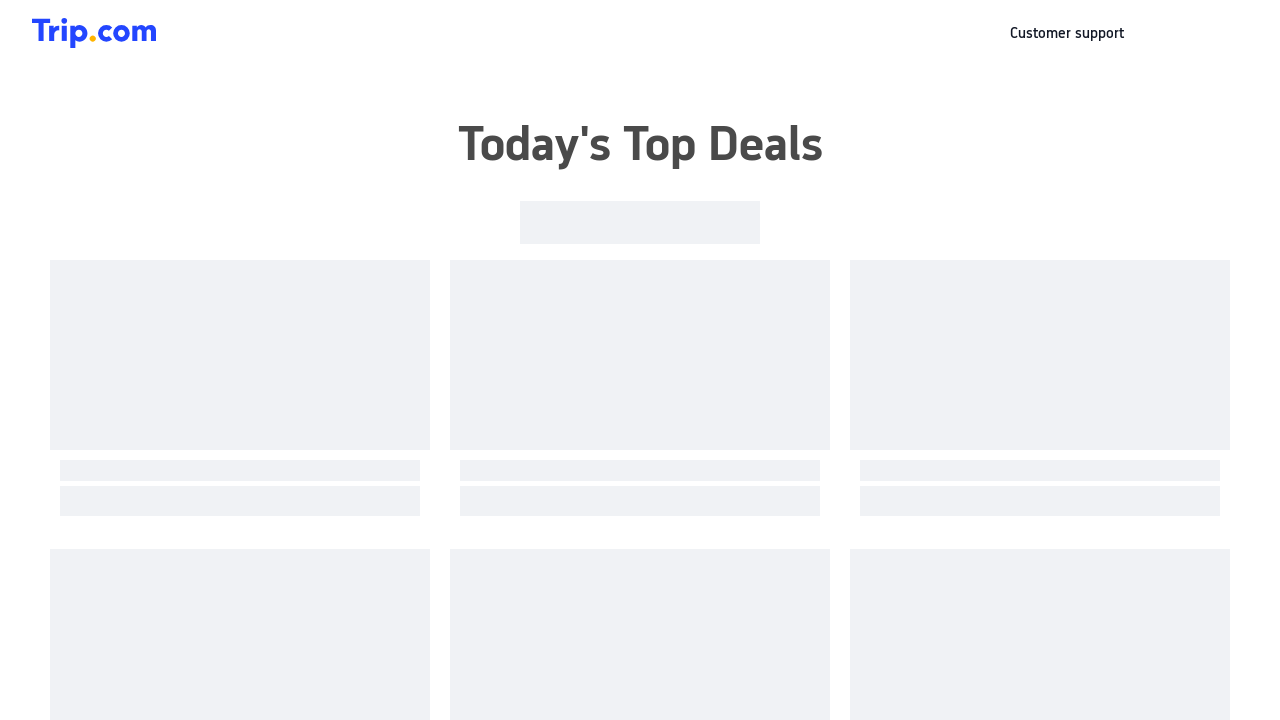

Deals page loaded successfully with heading element visible
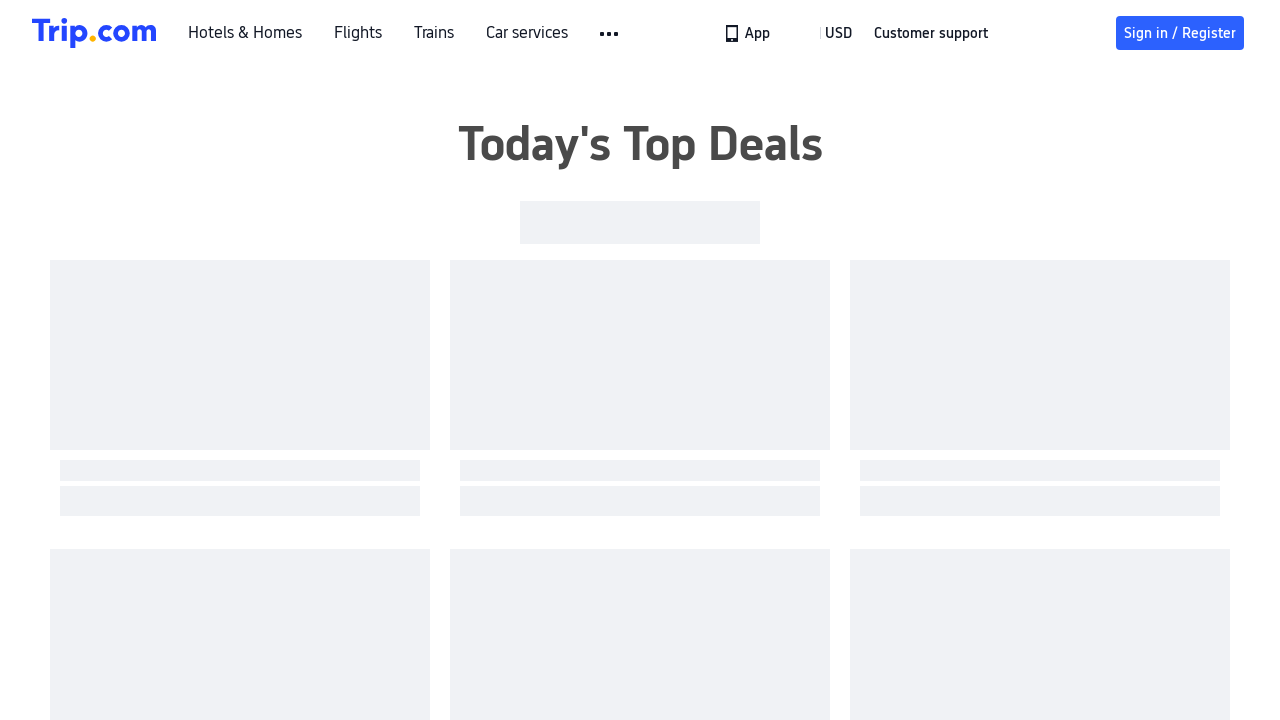

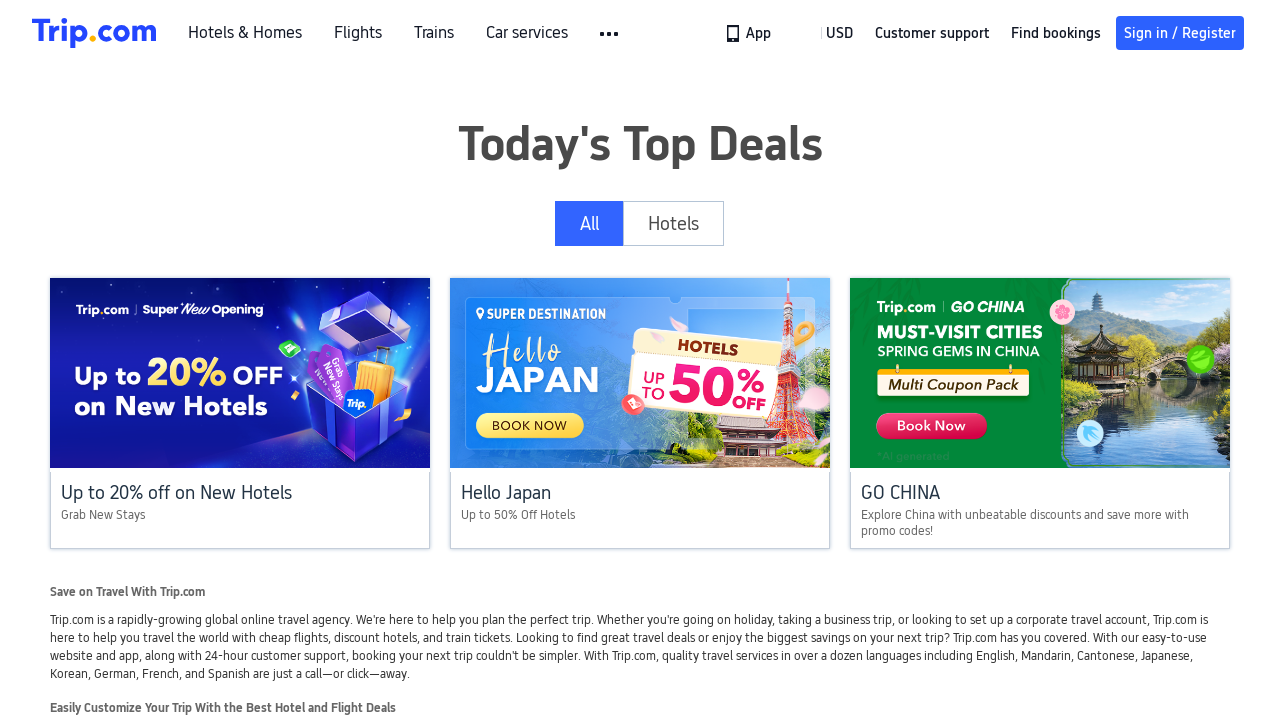